Tests that the demoblaze homepage loads correctly by verifying that navigation links and product listings are displayed on the page.

Starting URL: https://www.demoblaze.com/index.html

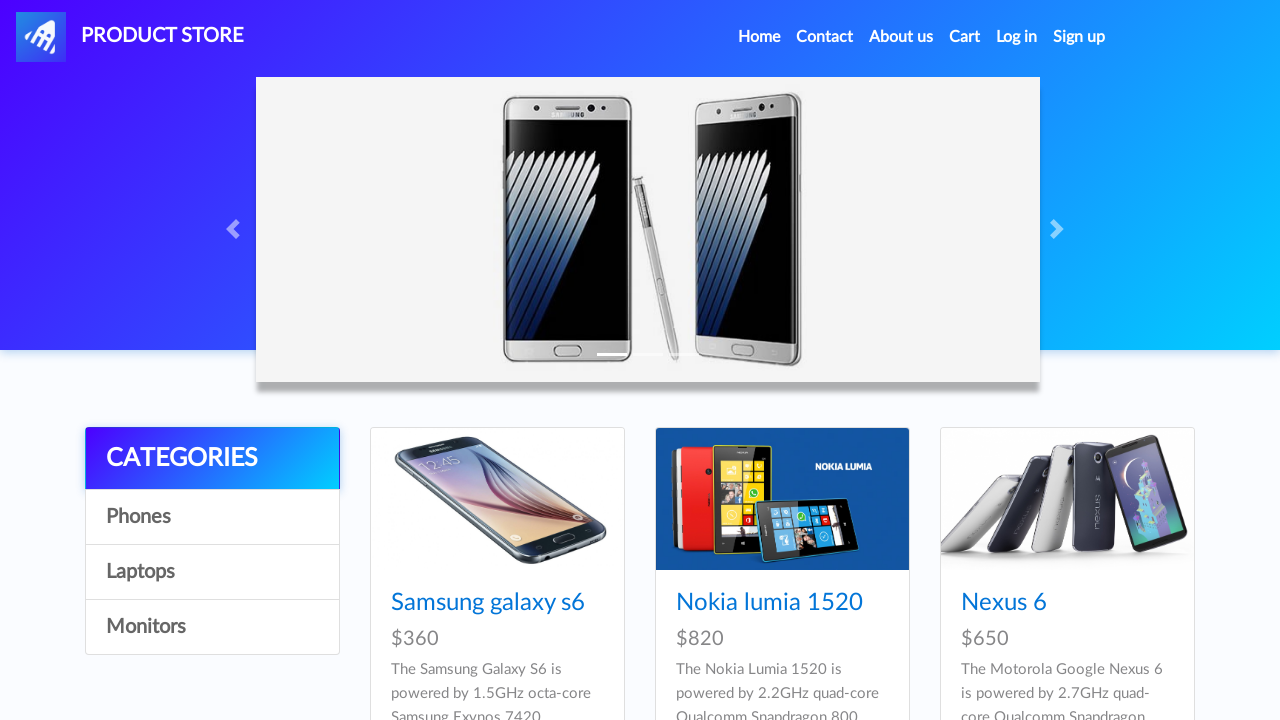

Located all navigation links on the demoblaze homepage
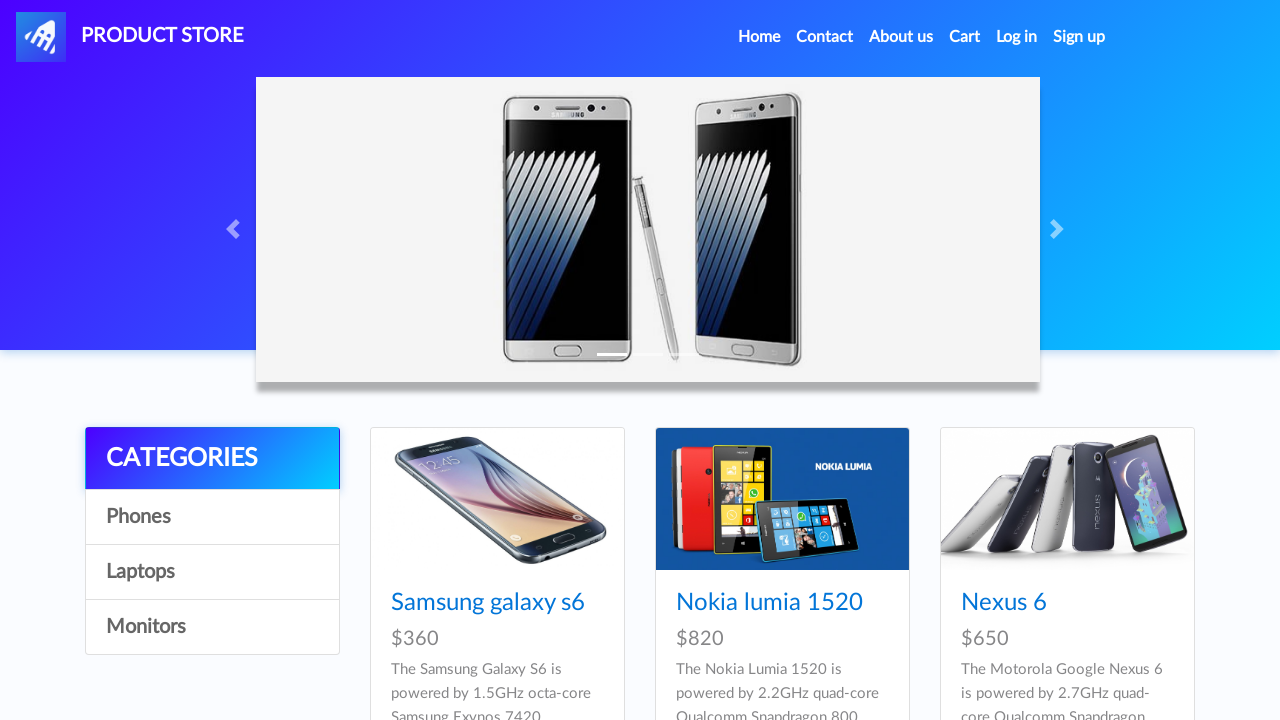

Verified that navigation links are present on the page
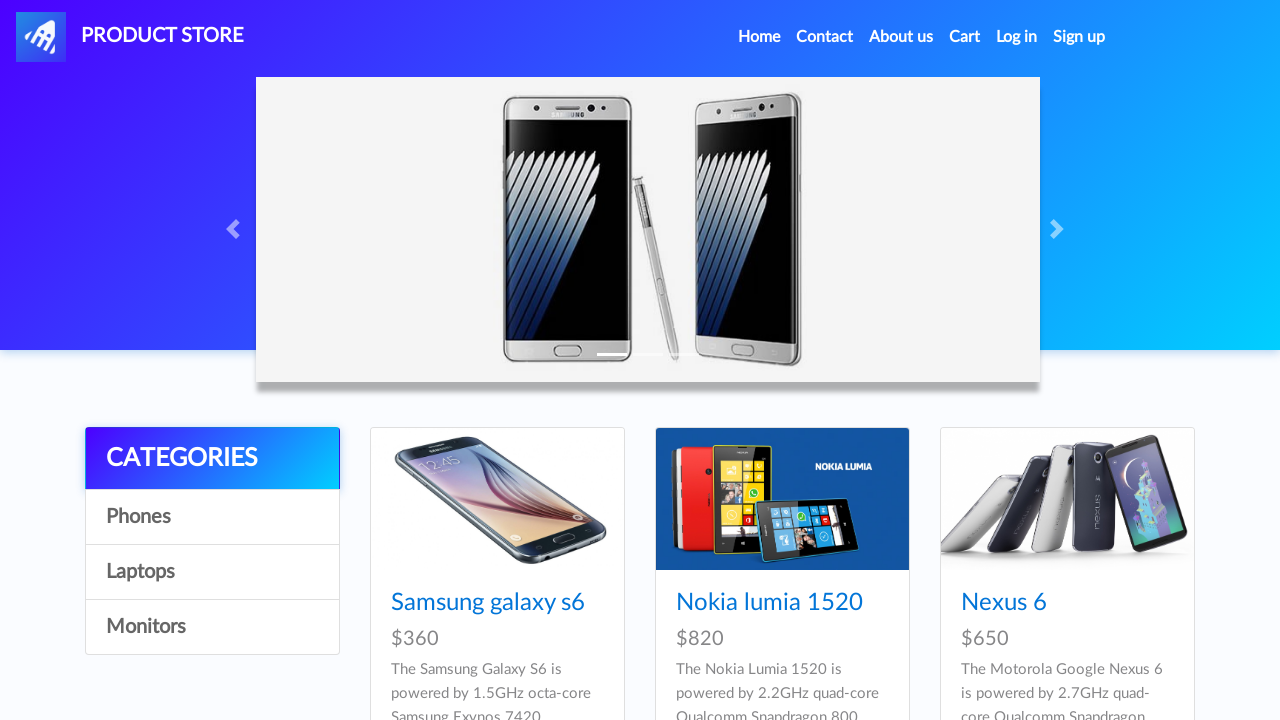

Waited for product listings to load in the main content area
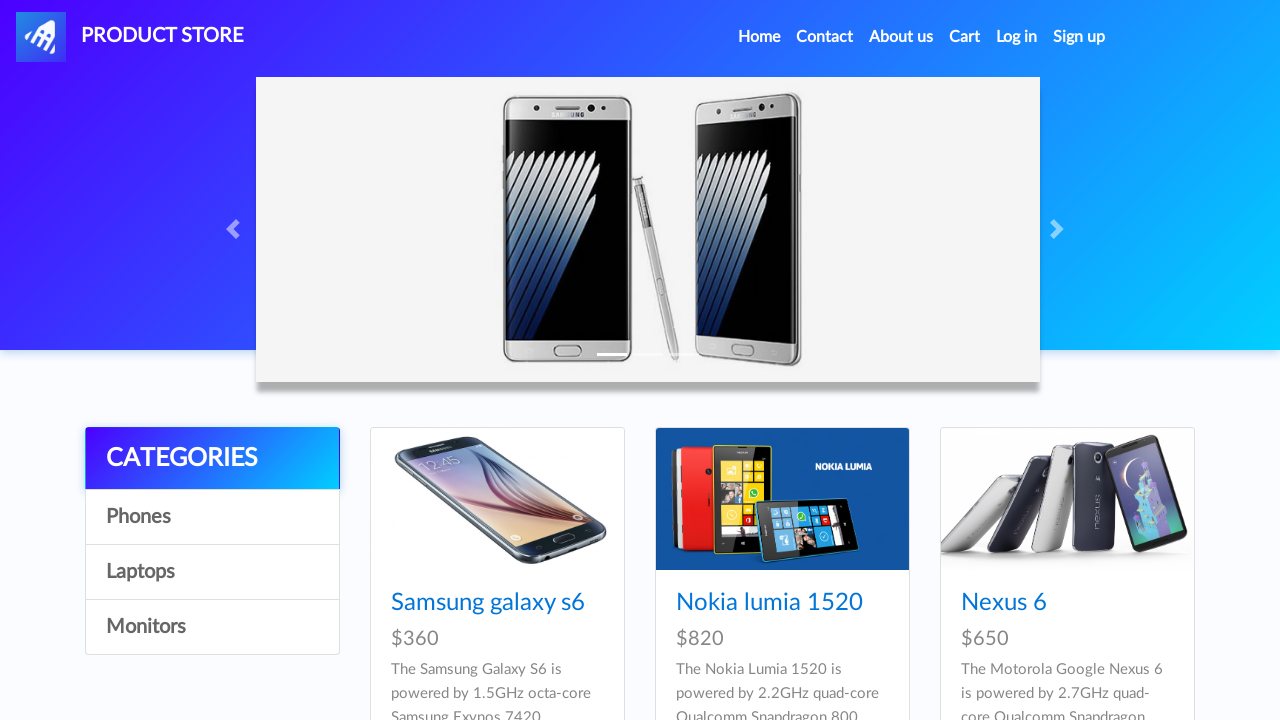

Located all product links in the product listing area
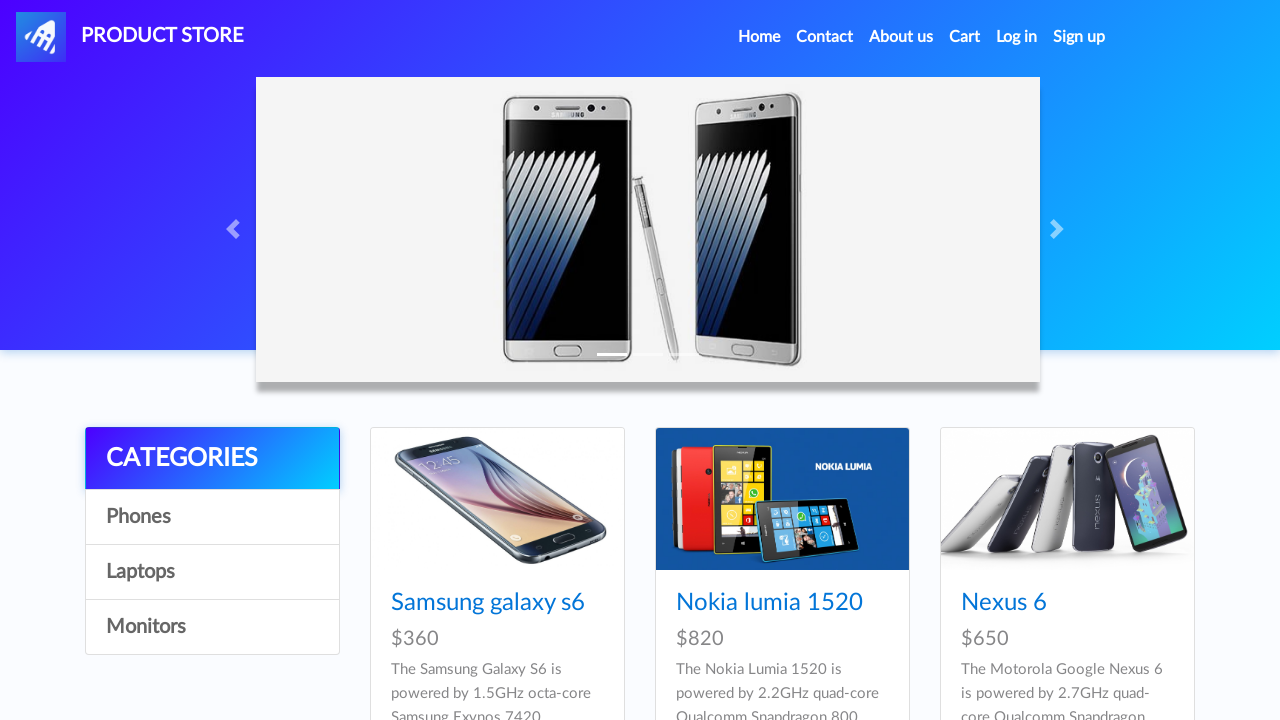

Verified that products are displayed on the demoblaze homepage
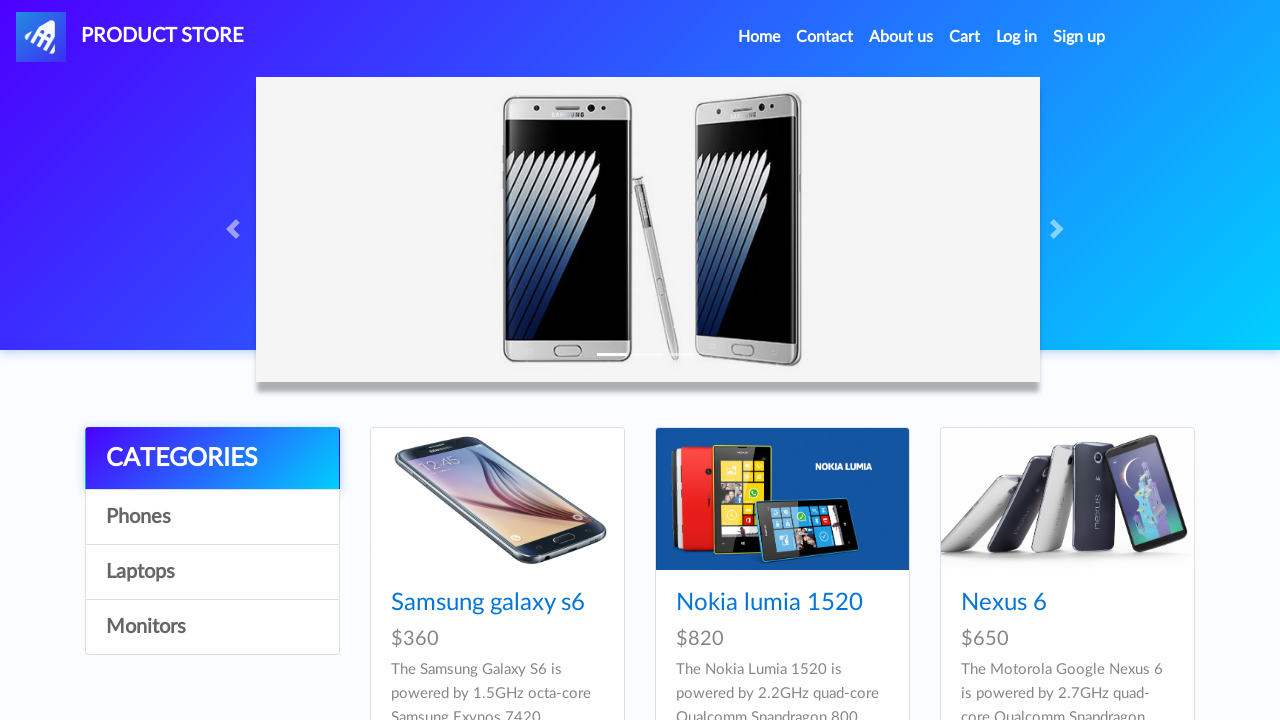

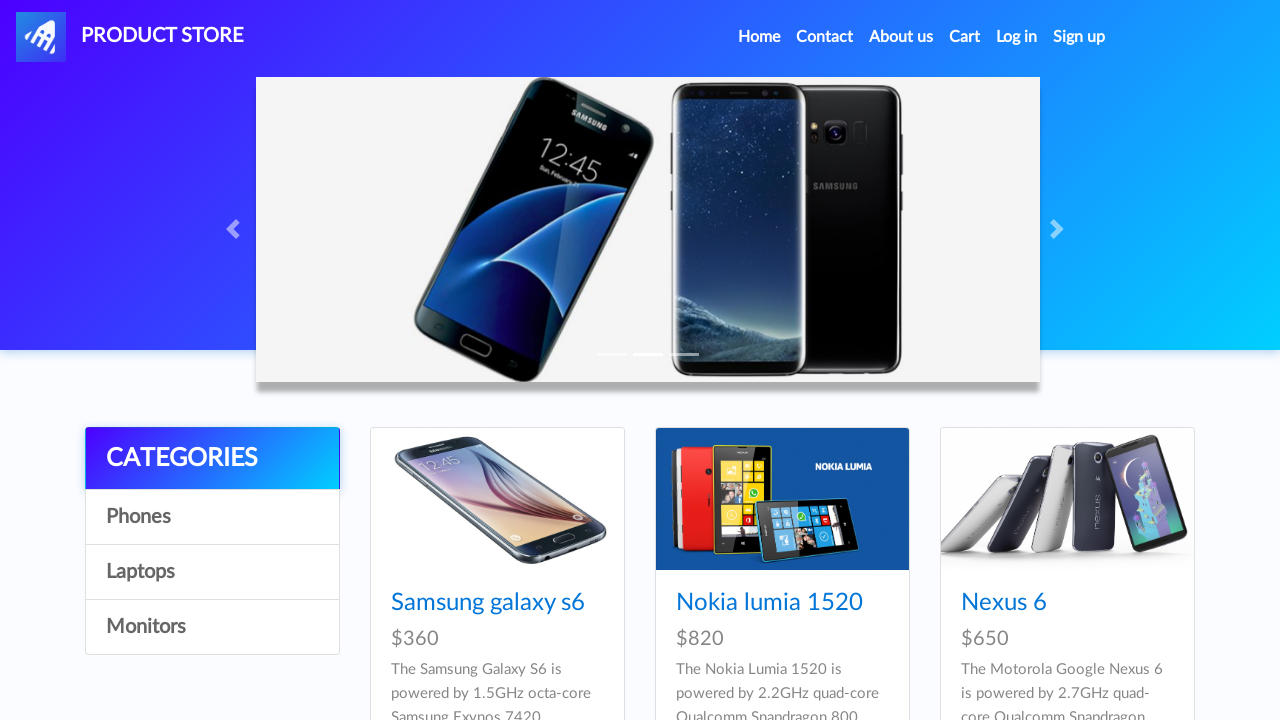